Tests that clicking the "Make Appointment" button redirects unauthenticated users to the login page

Starting URL: https://katalon-demo-cura.herokuapp.com/

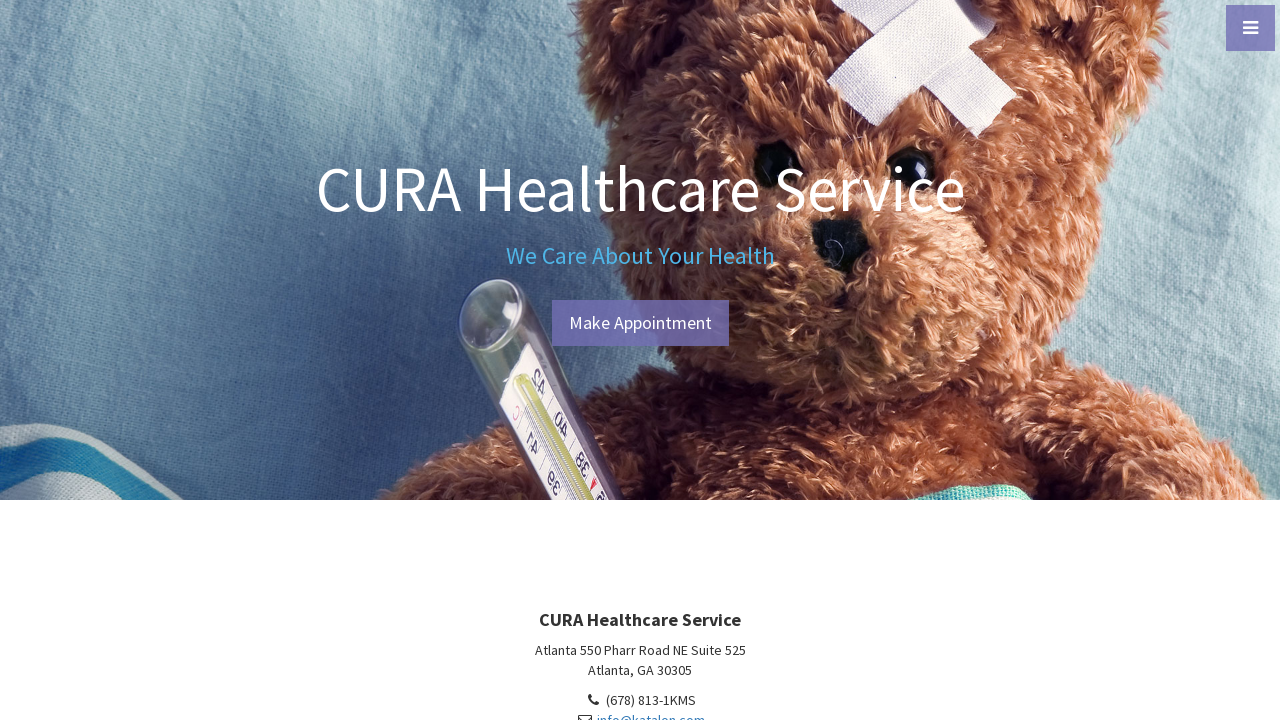

Clicked 'Make Appointment' button at (640, 323) on #btn-make-appointment
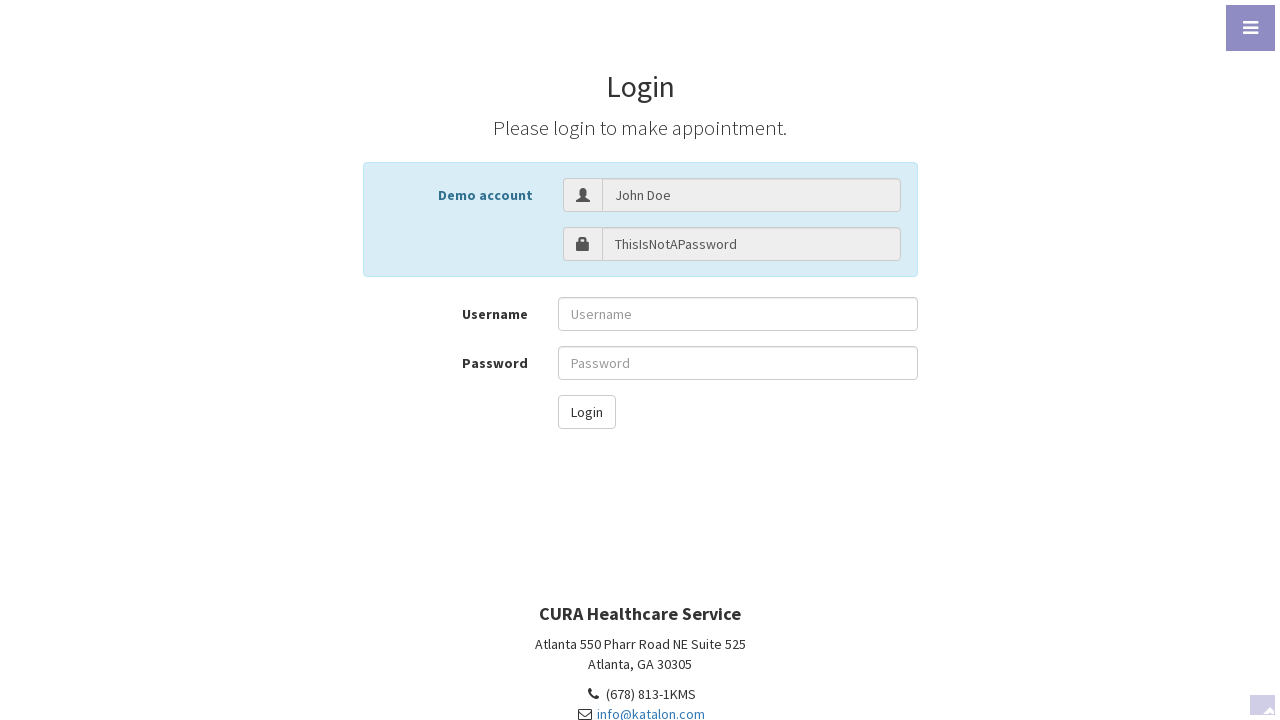

Verified redirect to login page
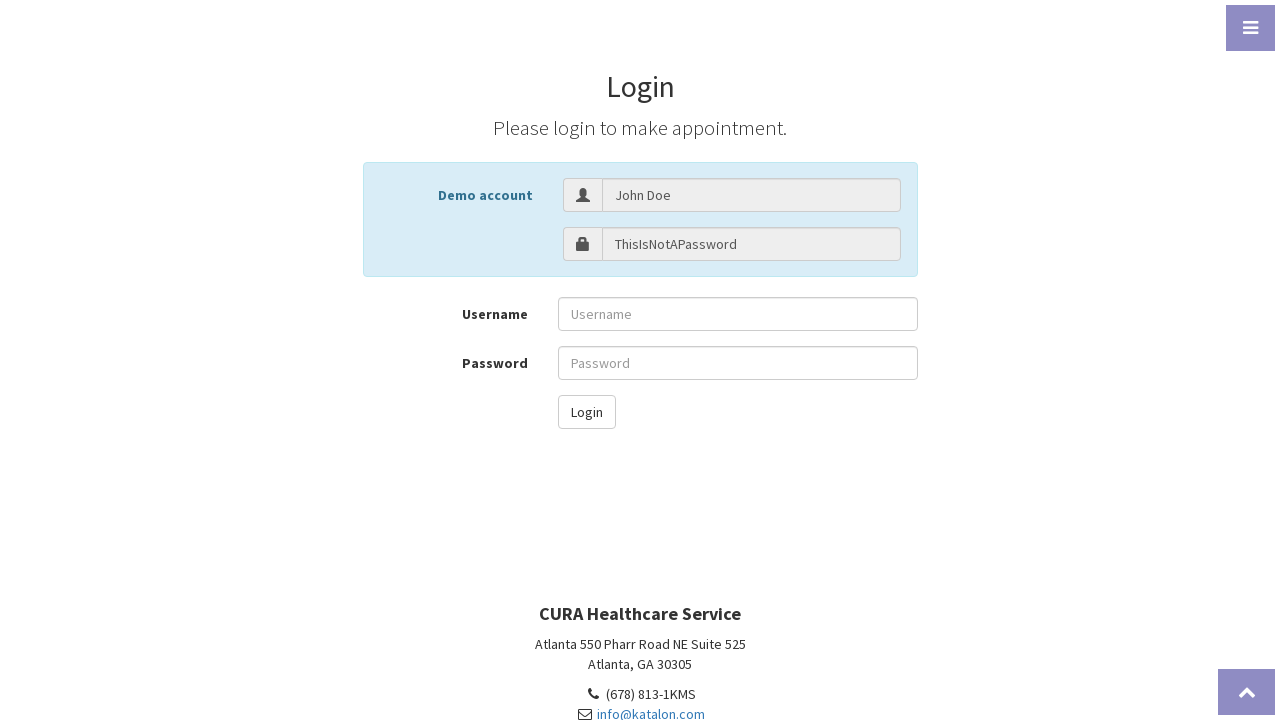

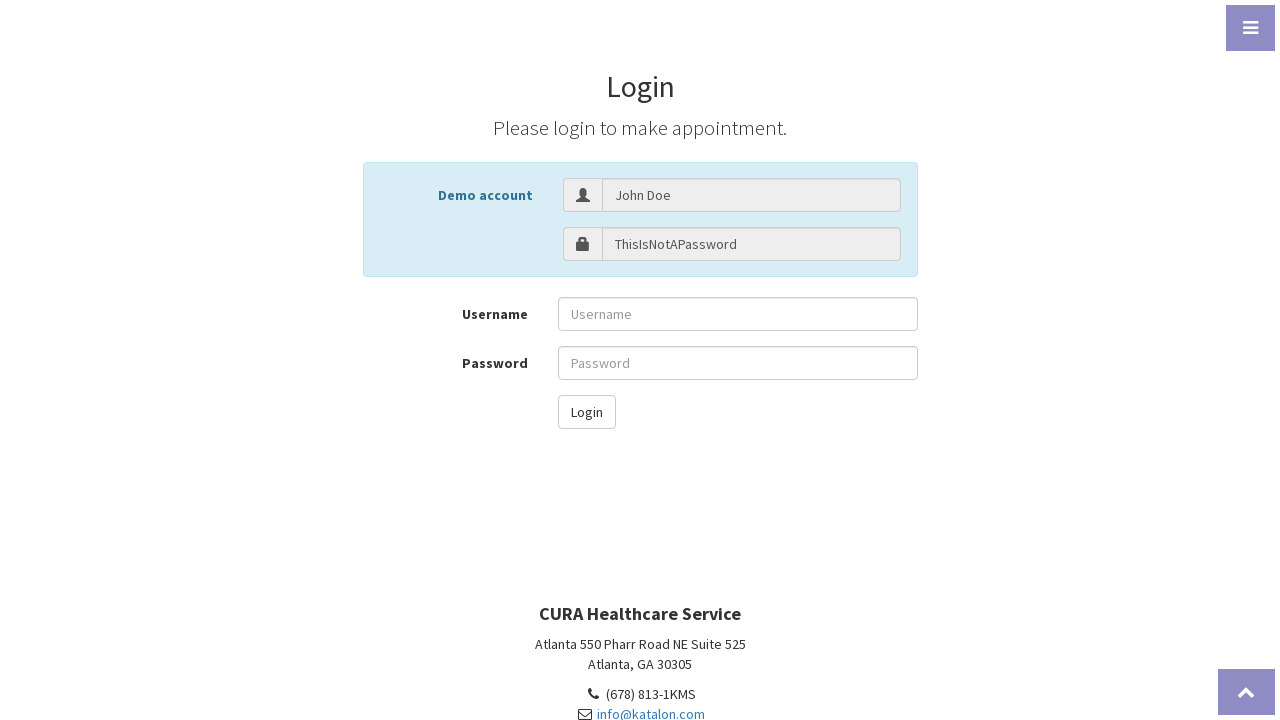